Tests navigation to Submit new Language page and verifies the submenu link text

Starting URL: http://www.99-bottles-of-beer.net/

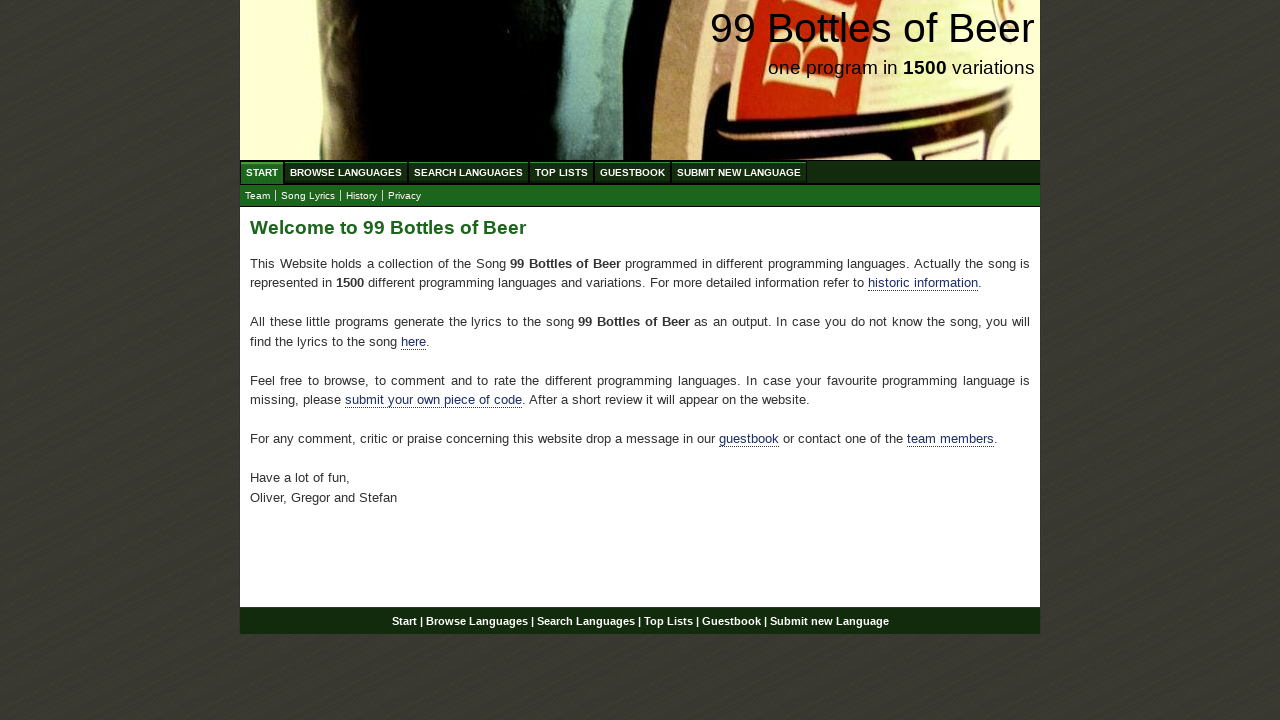

Clicked on Submit new Language menu item at (739, 172) on #menu a[href='/submitnewlanguage.html']
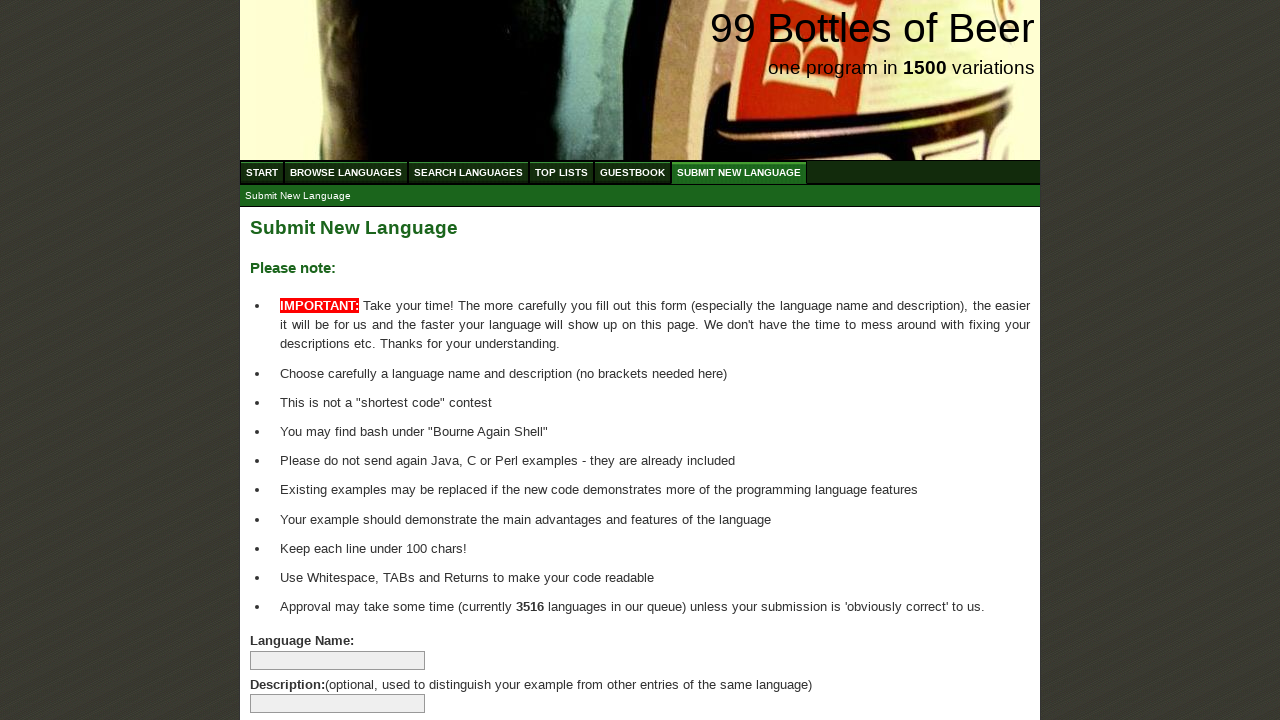

Submenu link appeared and is ready
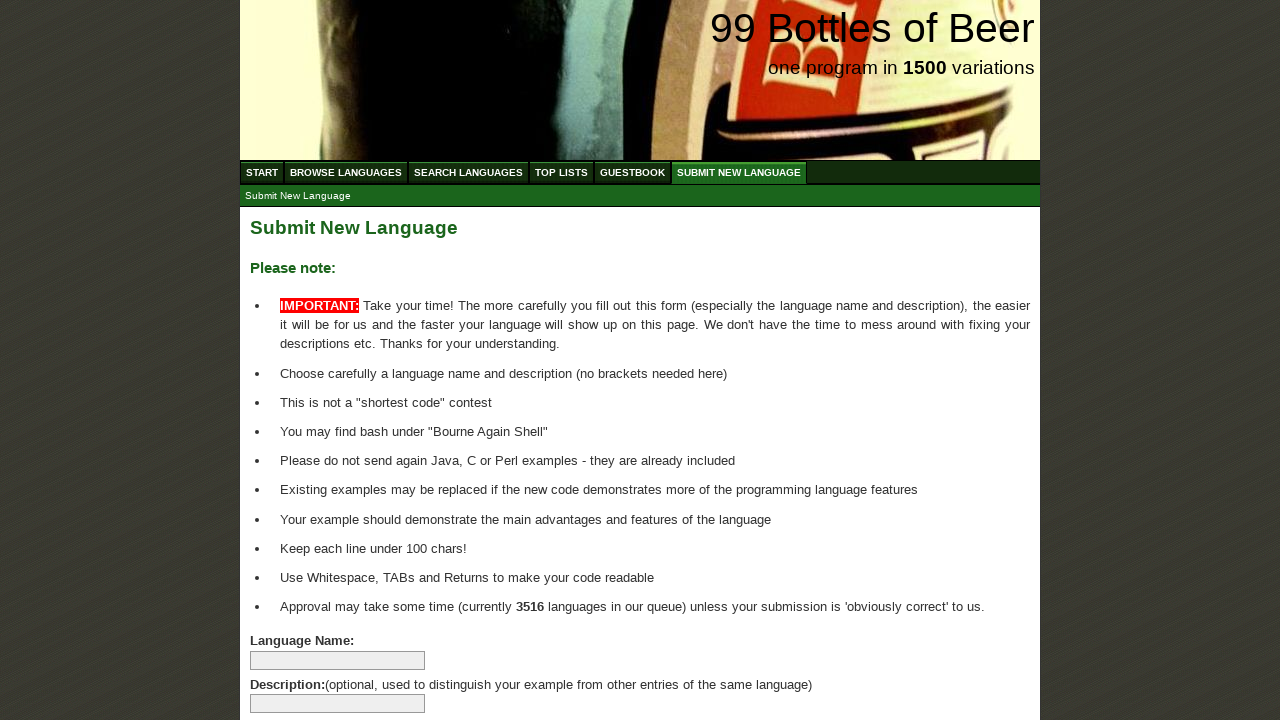

Verified submenu link text is 'submit new language'
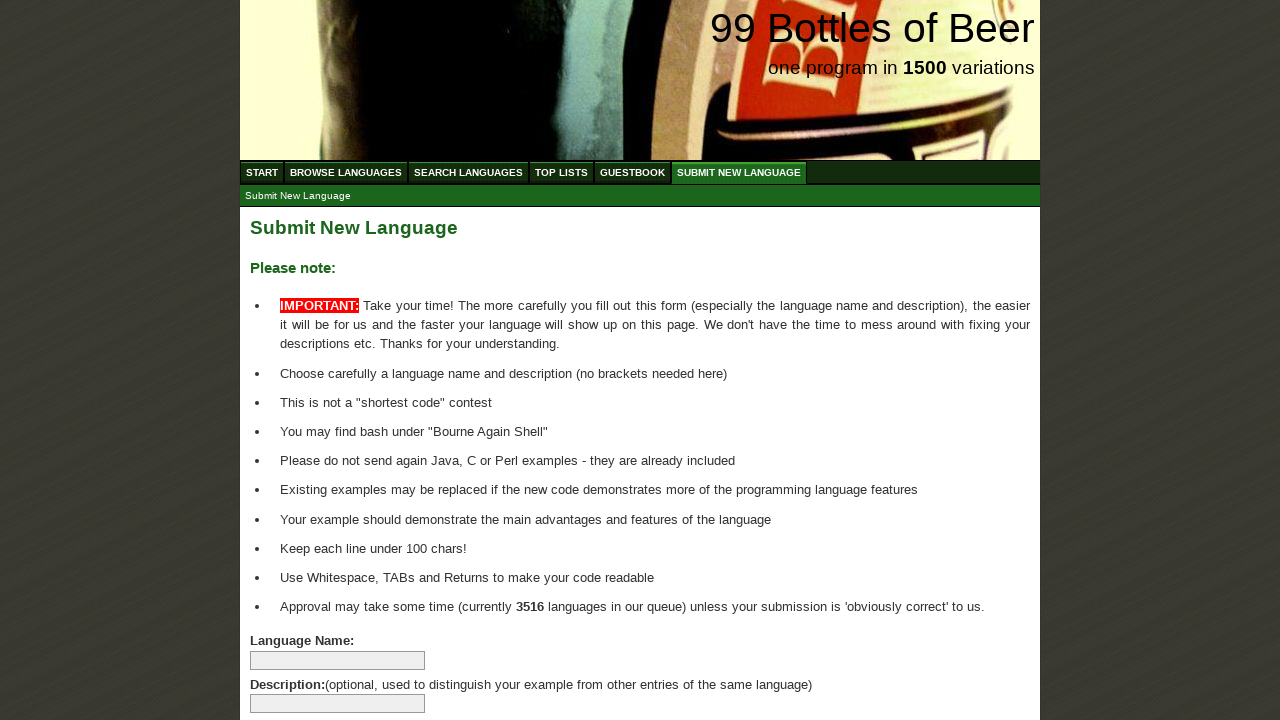

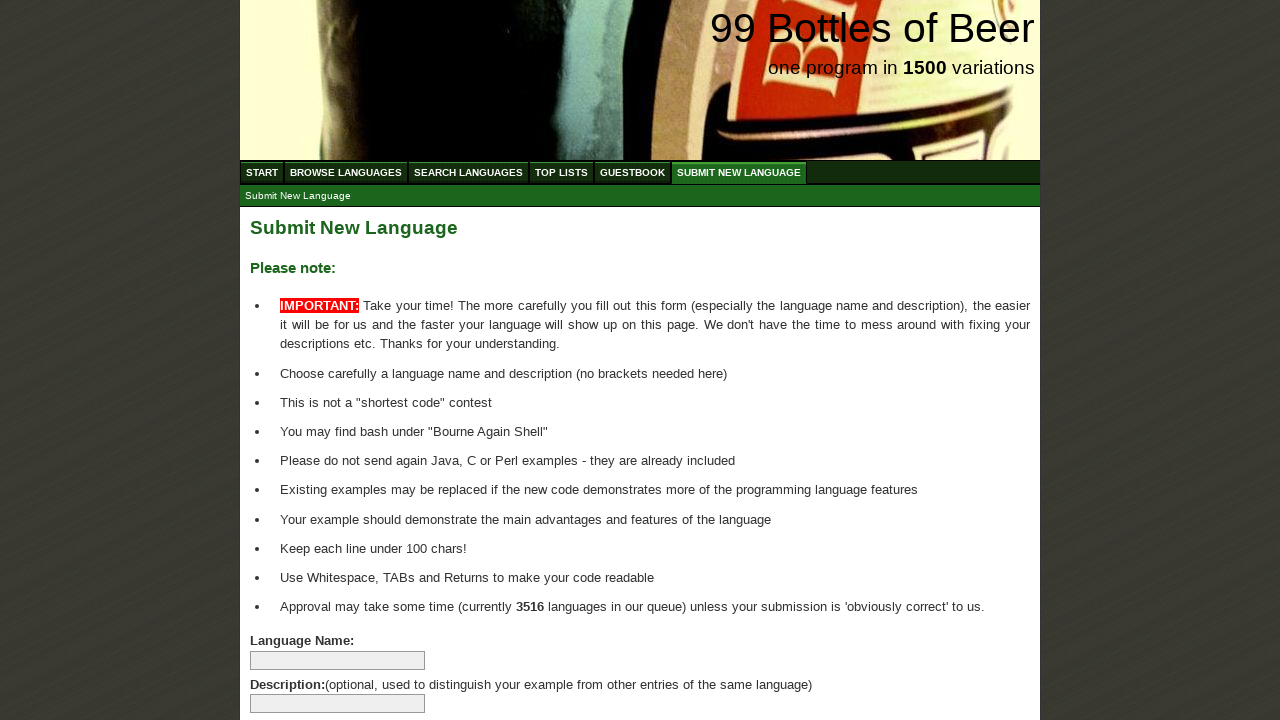